Navigates between two websites (findmyfare.com and airbnb.com) using browser navigation controls, testing forward and back functionality

Starting URL: https://www.findmyfare.com/

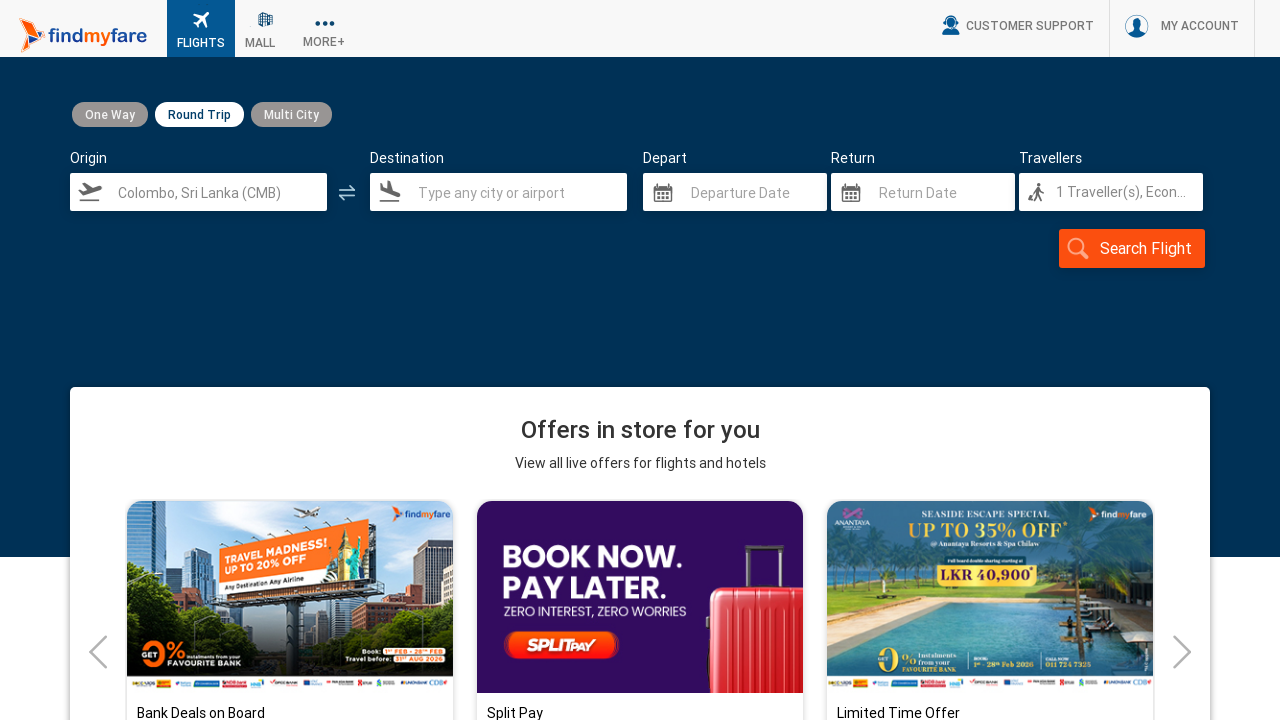

Retrieved page title from findmyfare.com
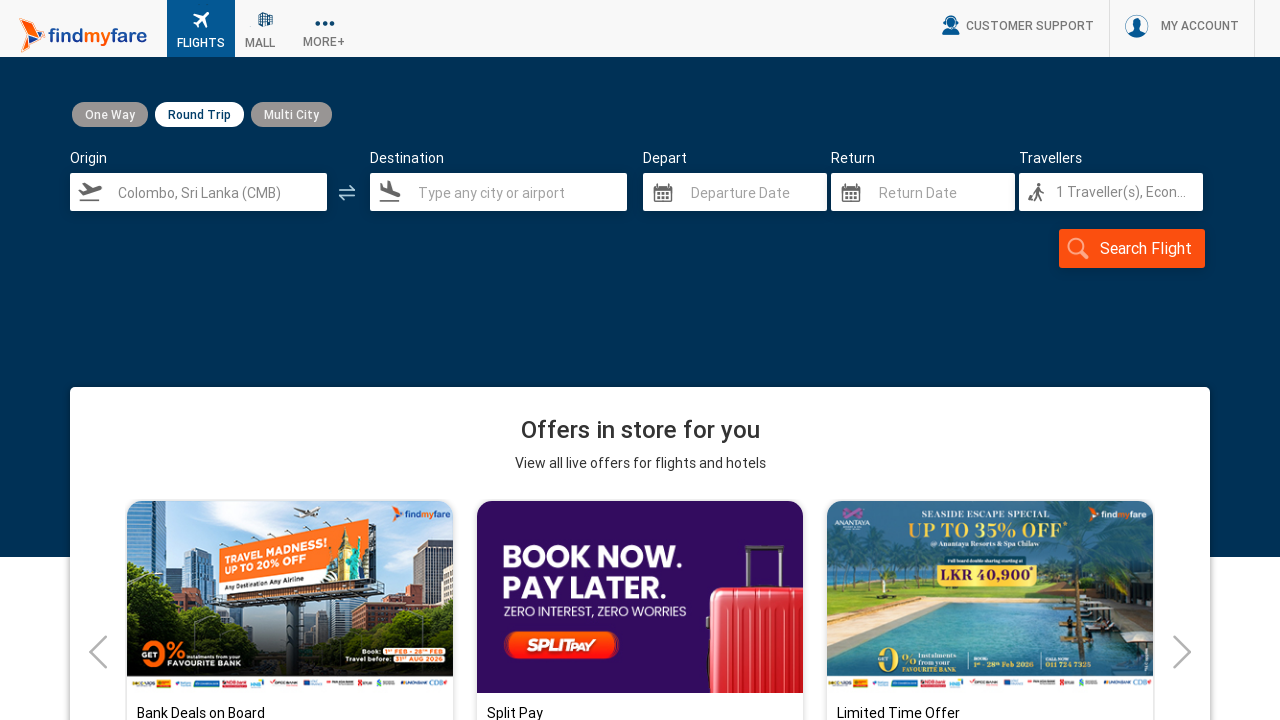

Retrieved current page URL
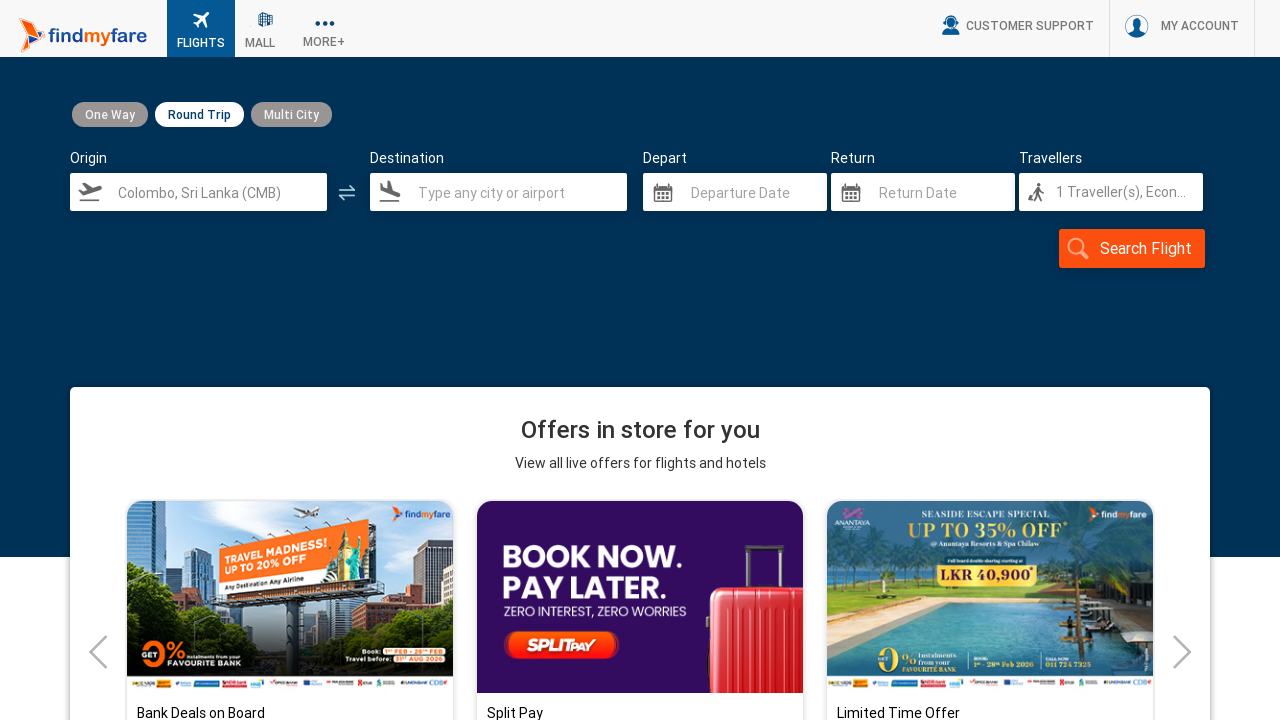

Navigated to airbnb.com
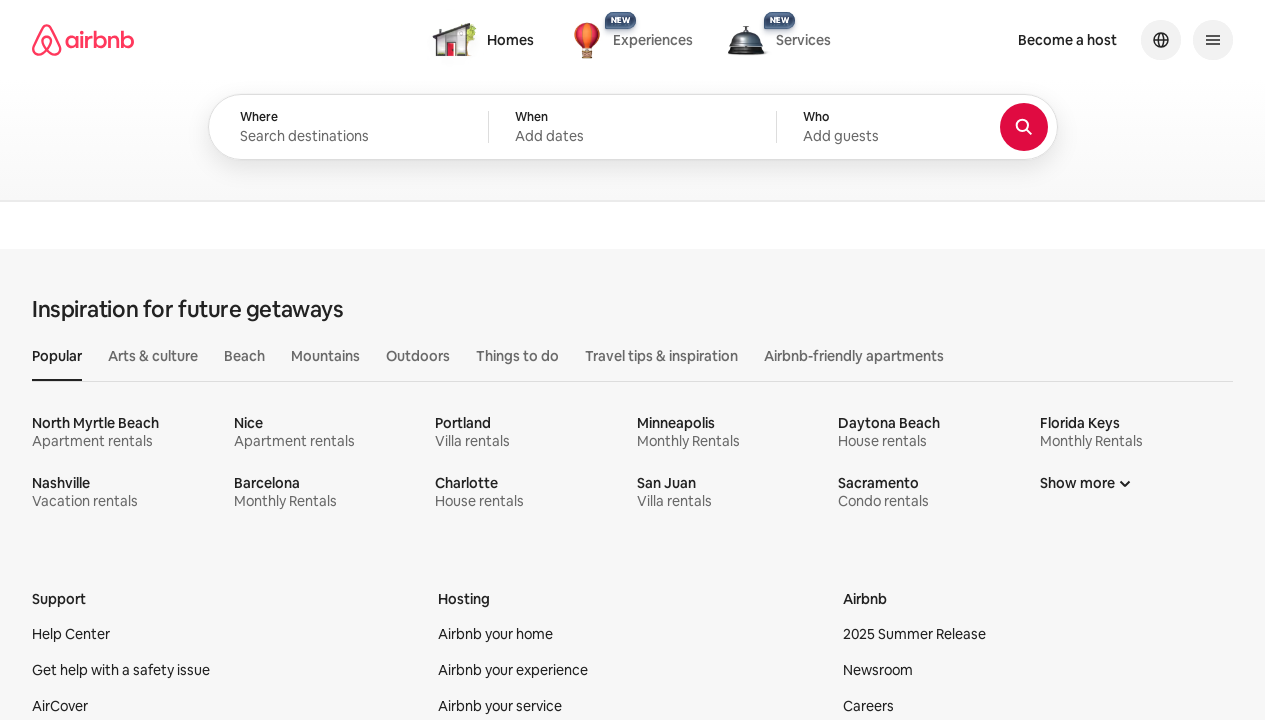

Navigated back to findmyfare.com using browser back button
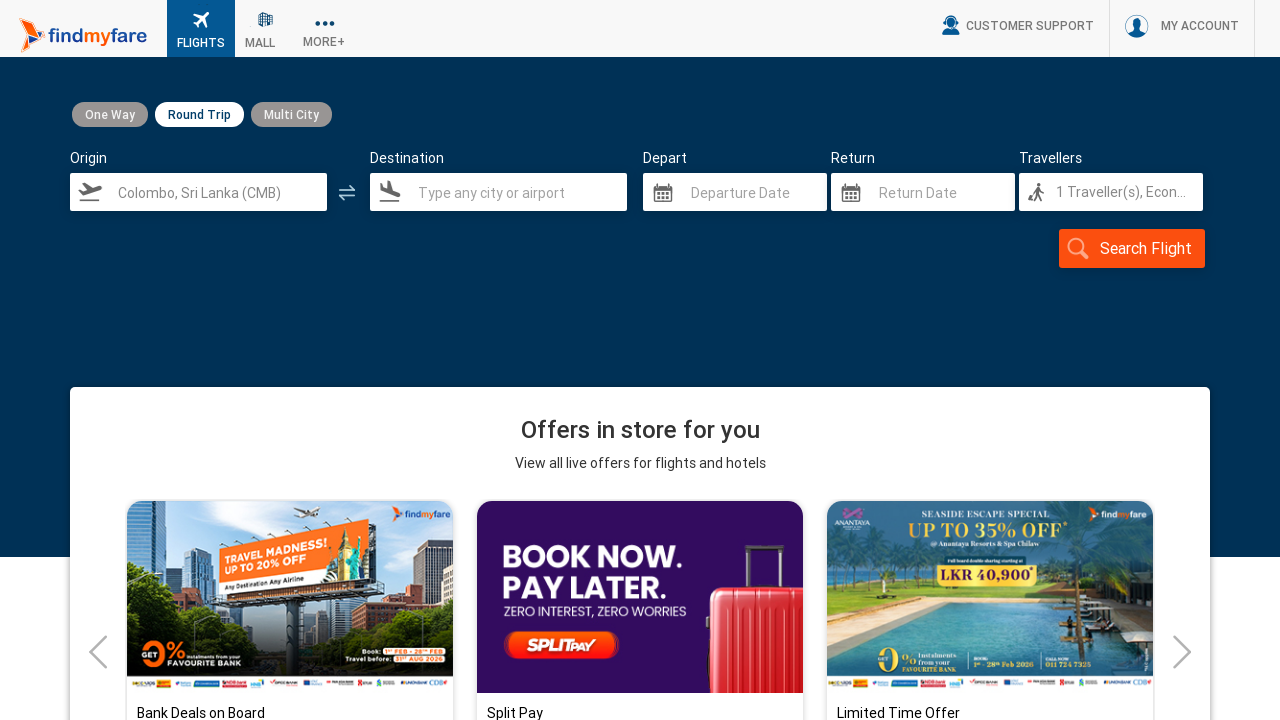

Navigated forward to airbnb.com using browser forward button
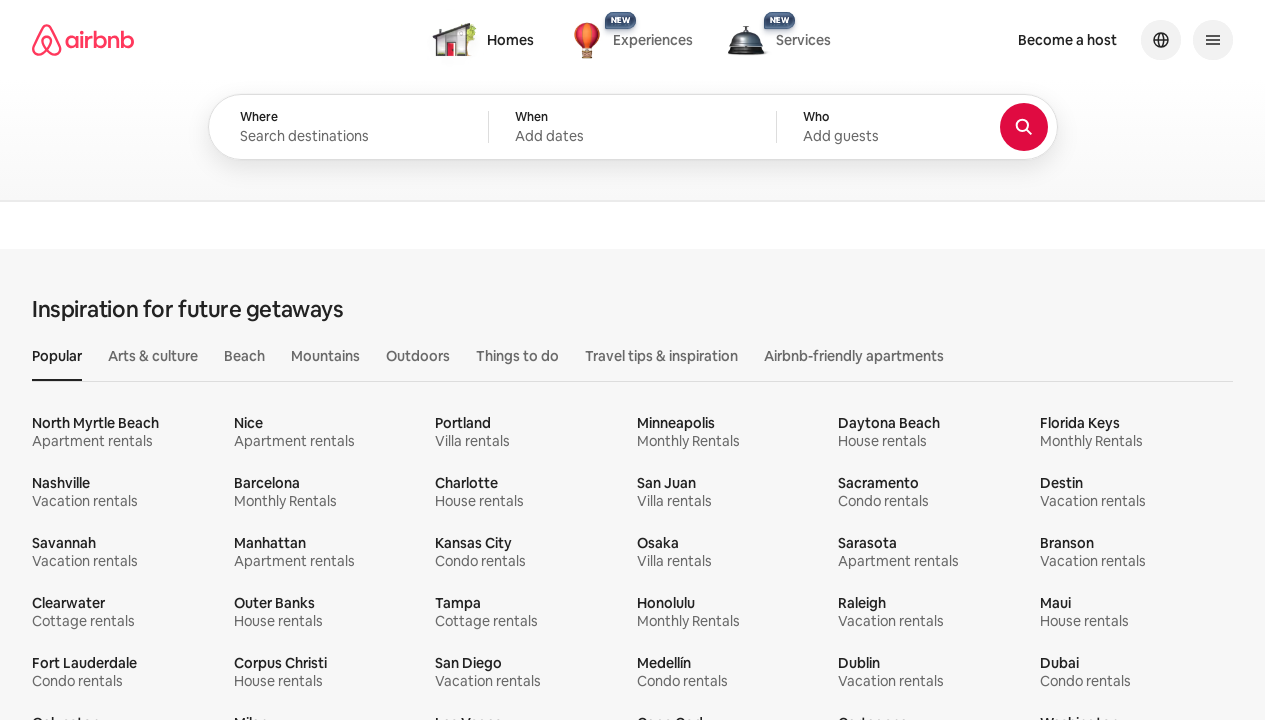

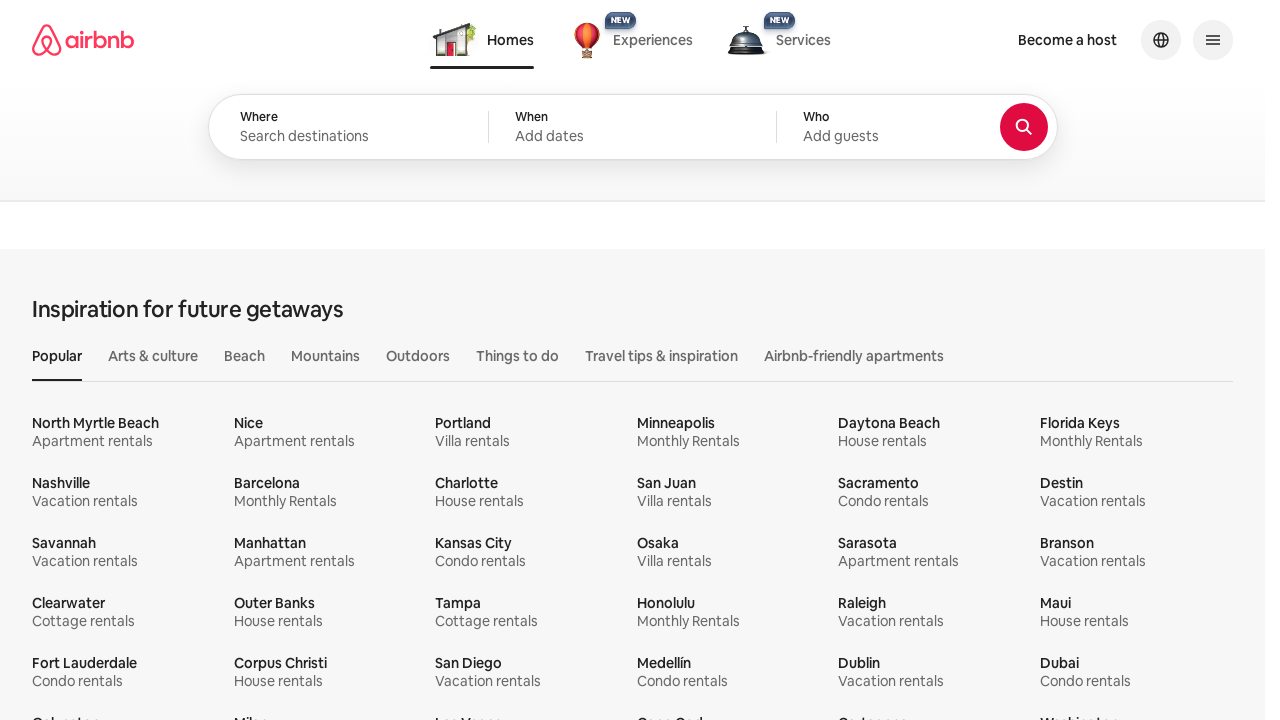